Tests various alert handling scenarios including accepting, dismissing, and entering text in alerts on a demo automation testing website

Starting URL: http://demo.automationtesting.in/Alerts.html

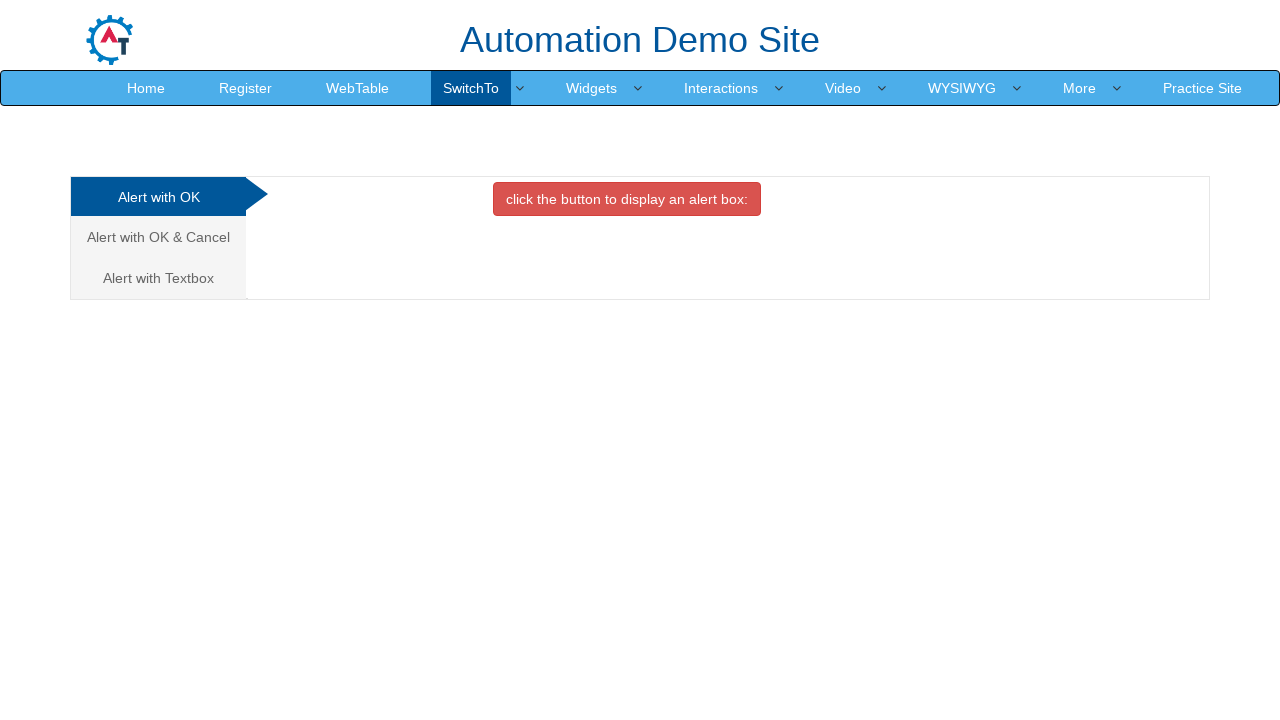

Clicked button to trigger simple alert at (627, 199) on xpath=//button[@class='btn btn-danger']
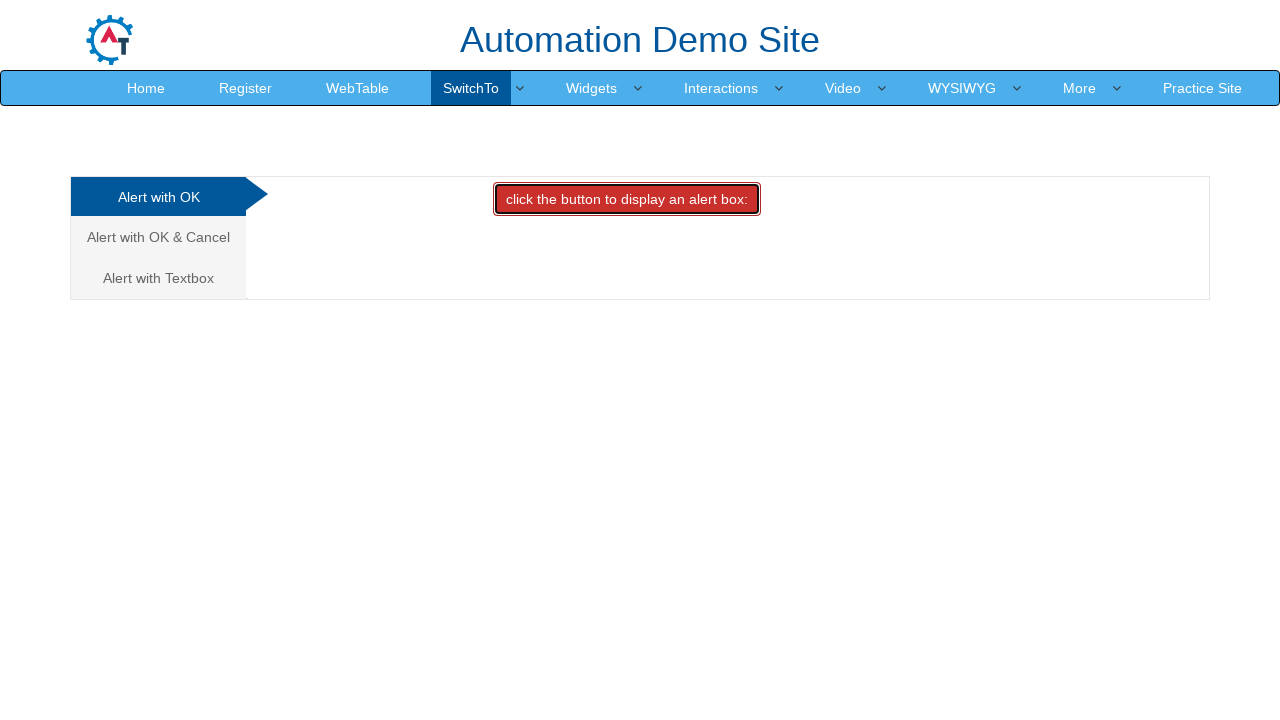

Set up dialog handler to accept alert
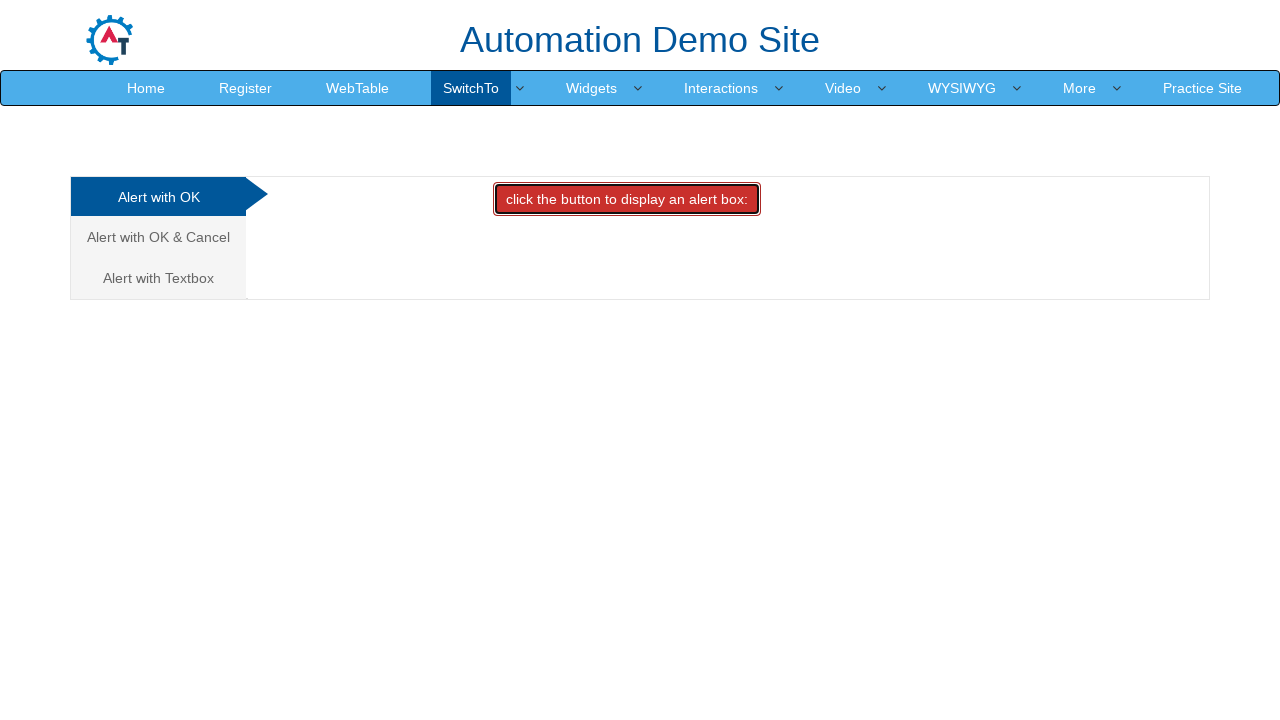

Navigated to confirm alert section at (158, 237) on (//a[@class='analystic'])[2]
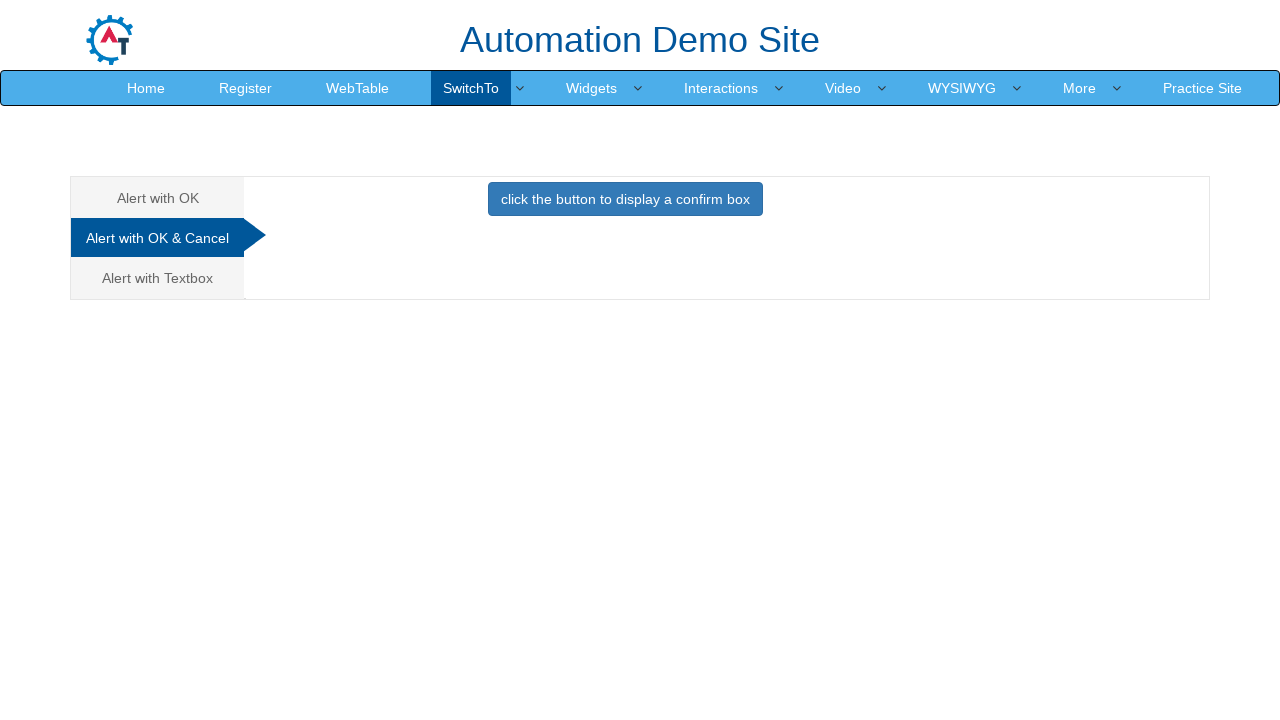

Clicked button to trigger confirm alert at (625, 199) on xpath=//button[@class='btn btn-primary']
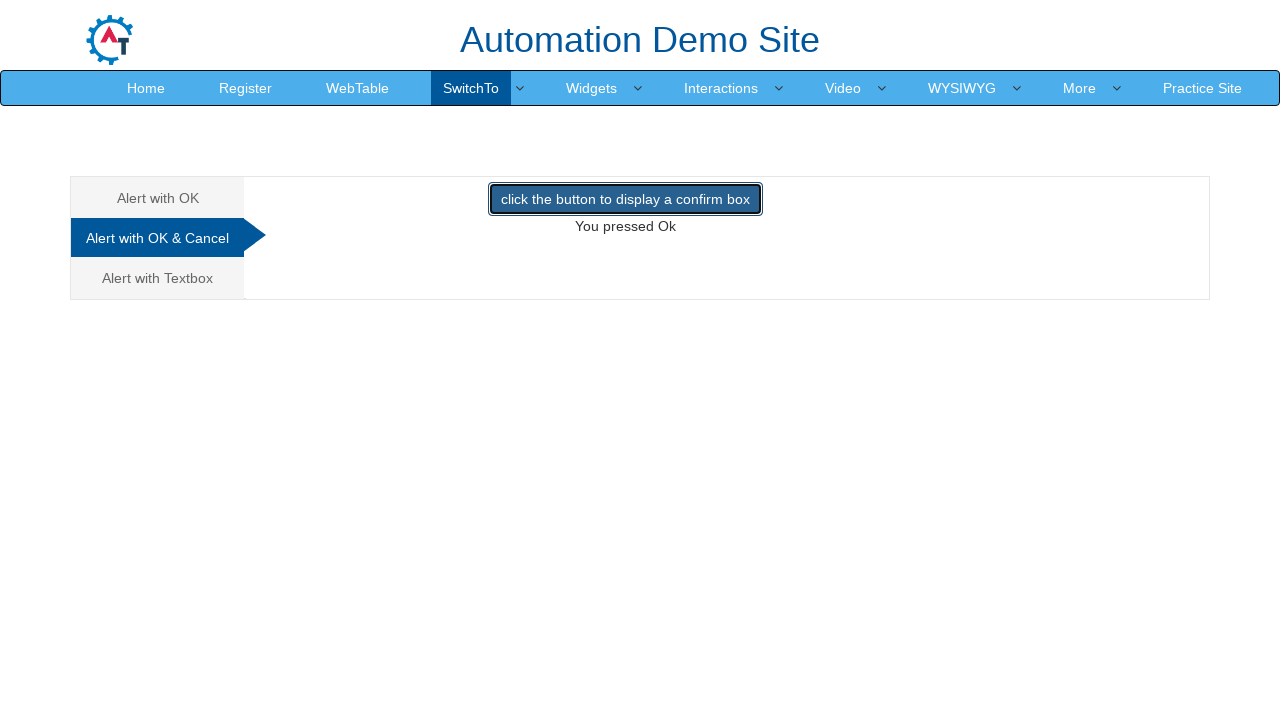

Set up dialog handler to dismiss alert
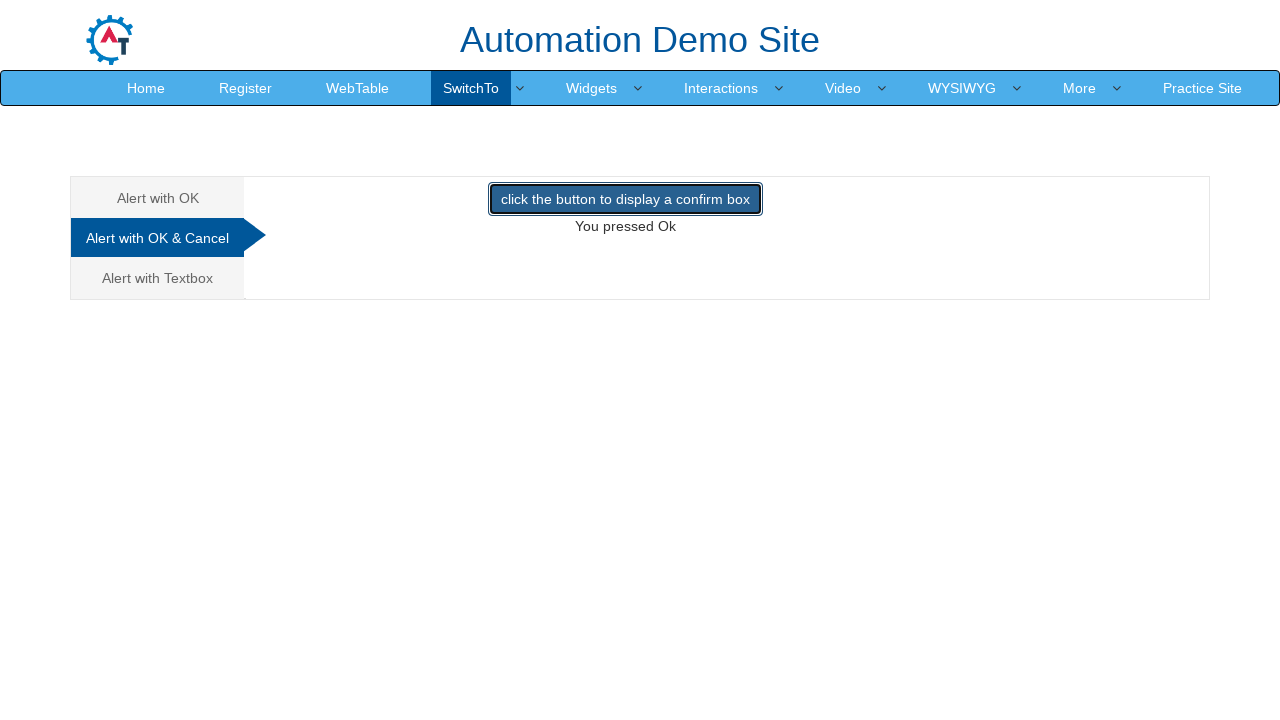

Navigated to prompt alert section at (158, 278) on (//a[@class='analystic'])[3]
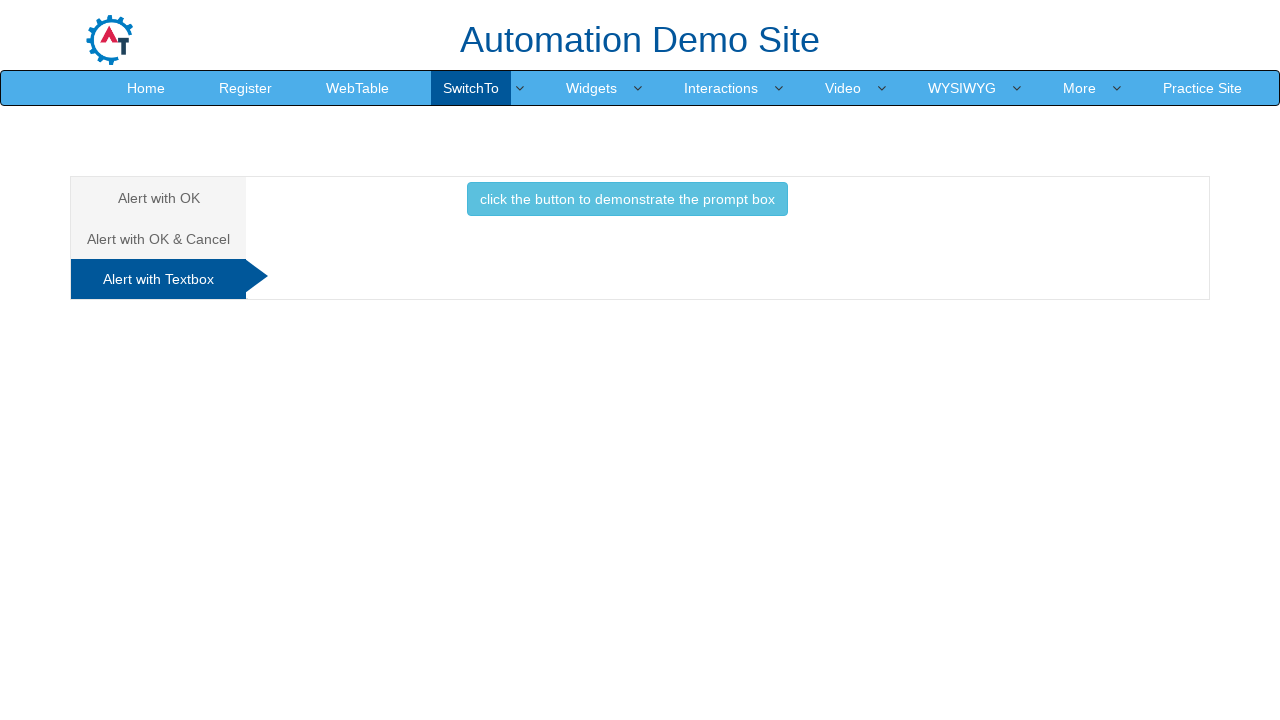

Set up dialog handler to accept prompt with text 'ashwin'
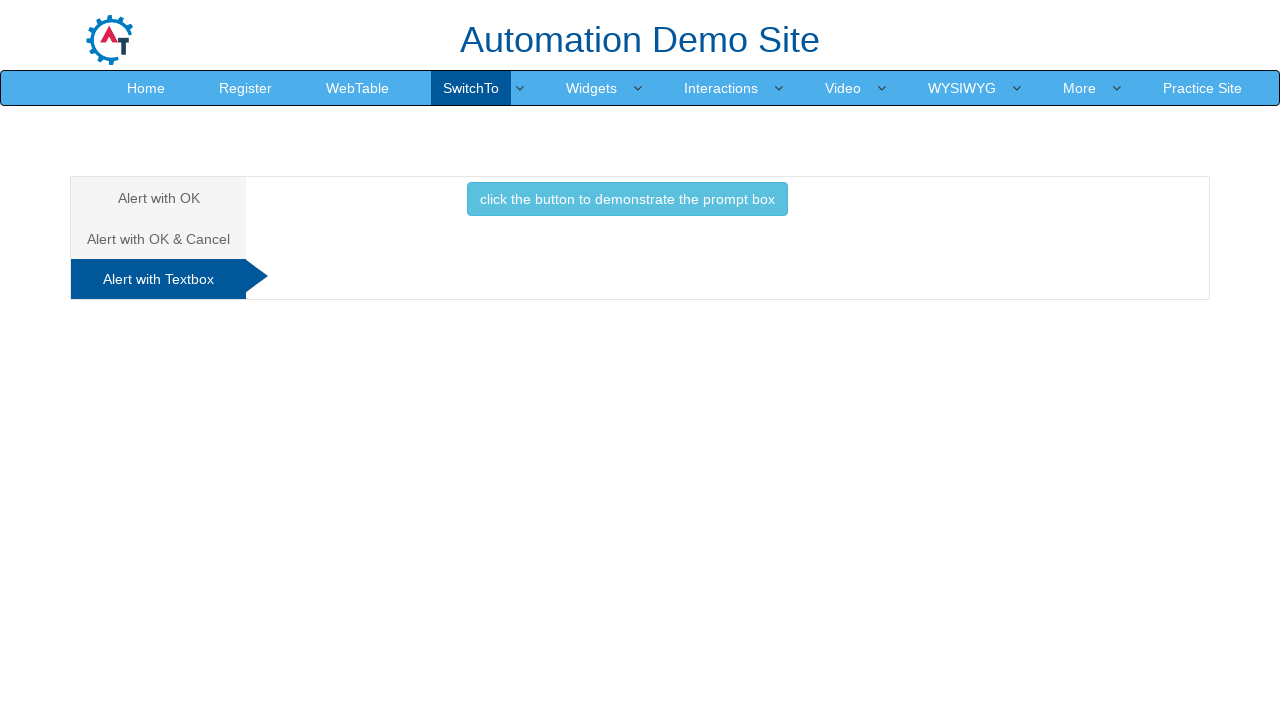

Clicked button to trigger prompt alert at (627, 199) on xpath=//button[@class='btn btn-info']
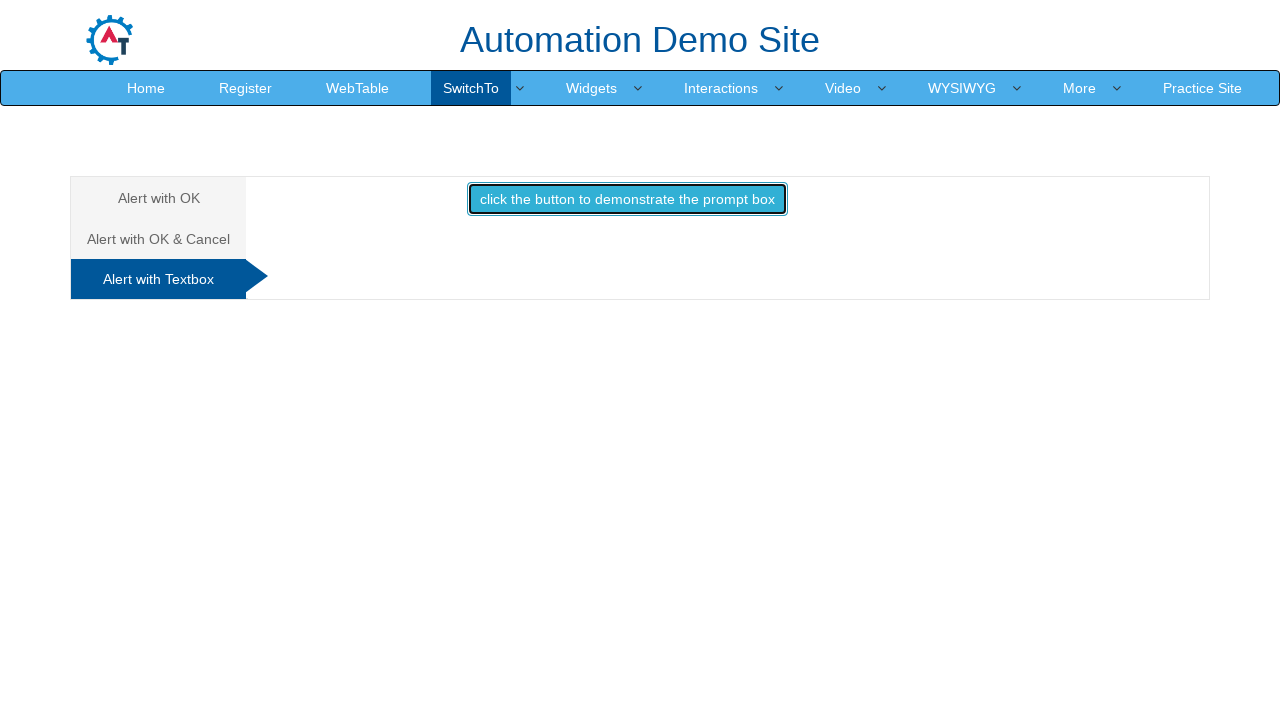

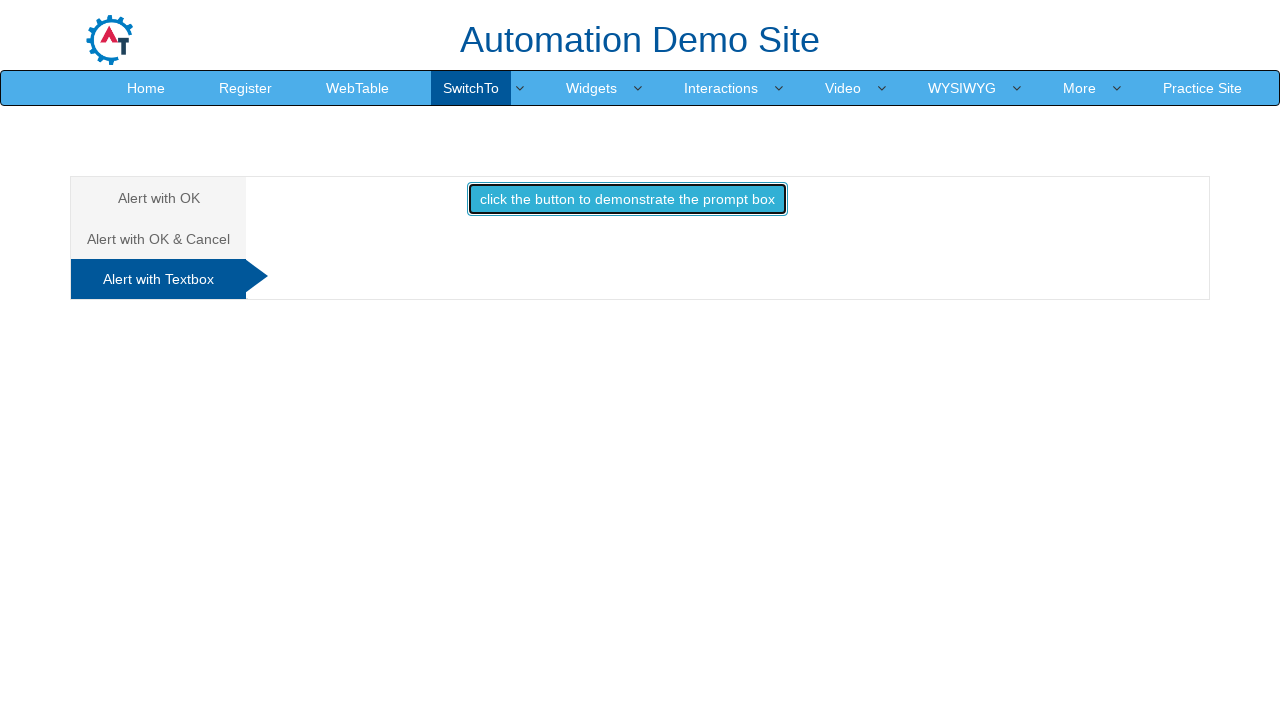